Tests checkbox functionality by locating checkboxes and clicking them if they are not already selected, then verifying they are checked

Starting URL: https://the-internet.herokuapp.com/checkboxes

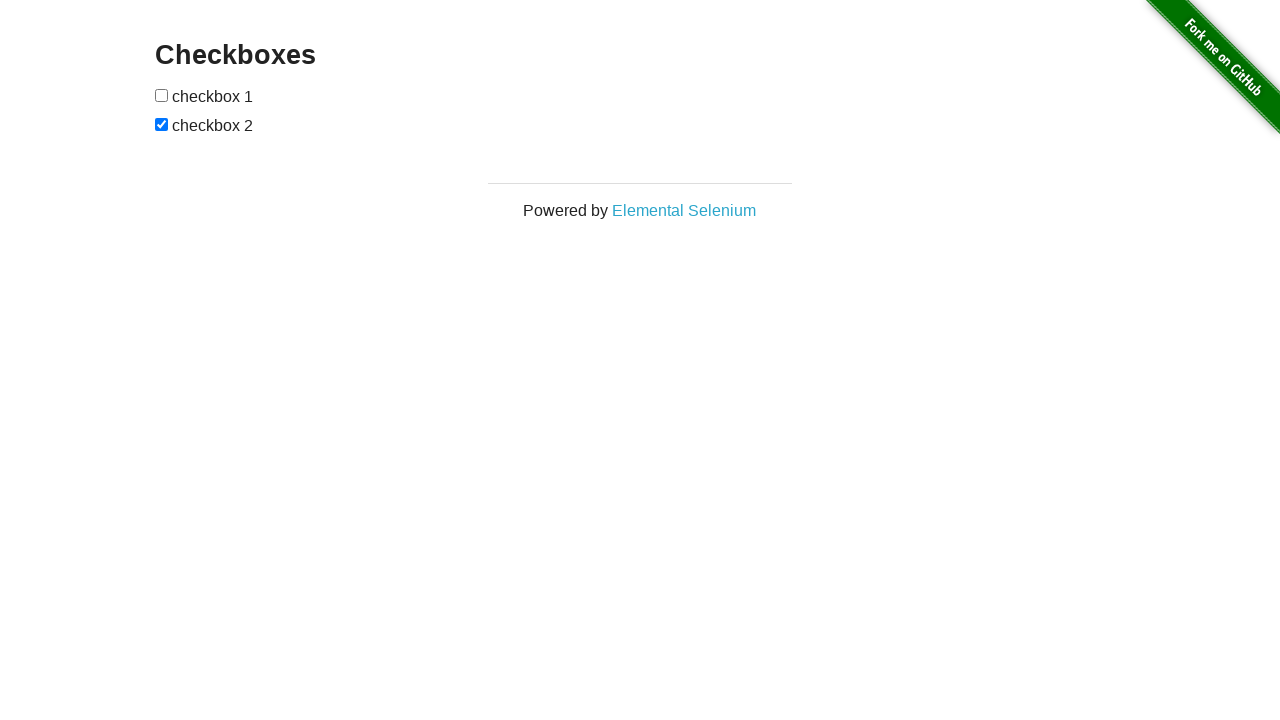

Located first checkbox element
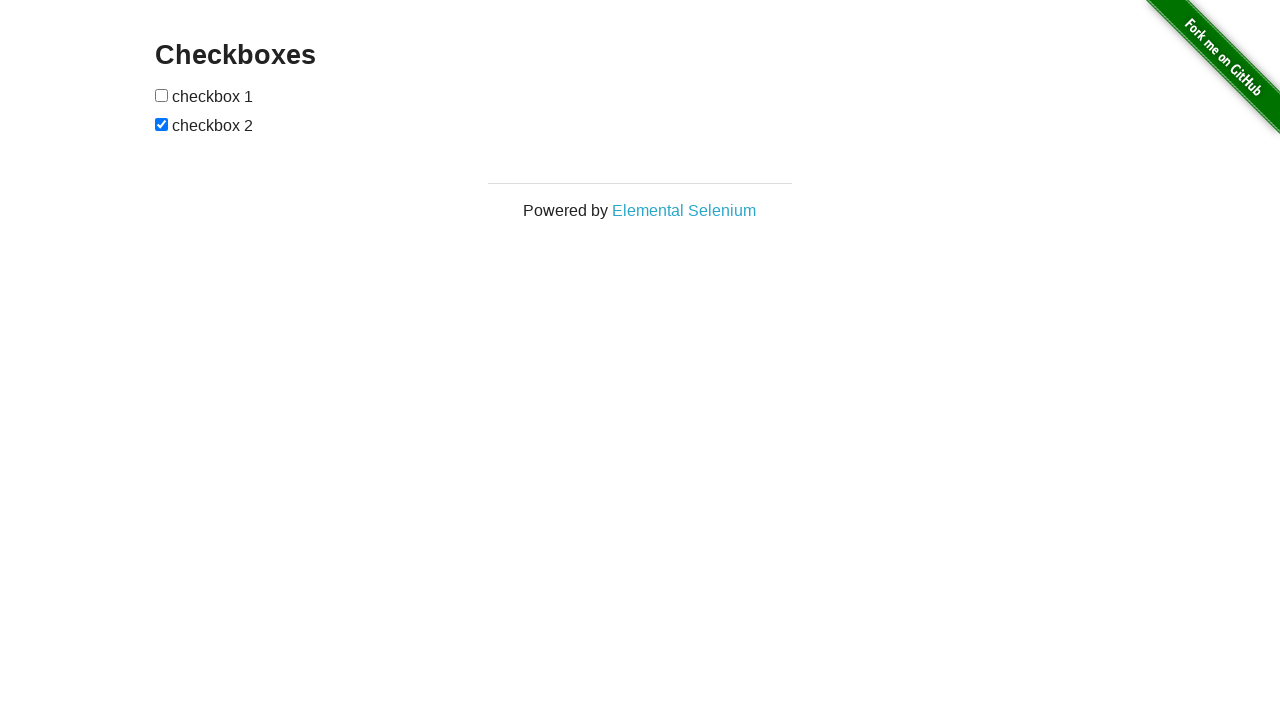

Located second checkbox element
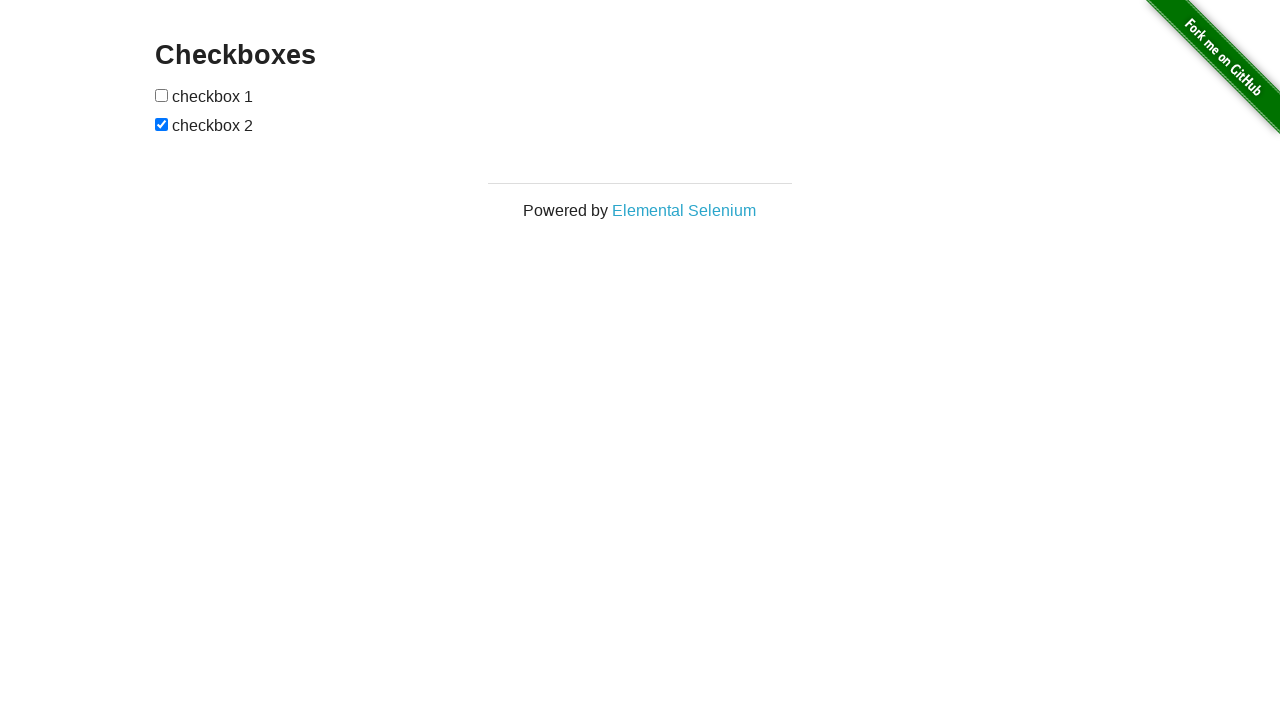

Checked first checkbox state - it was unchecked
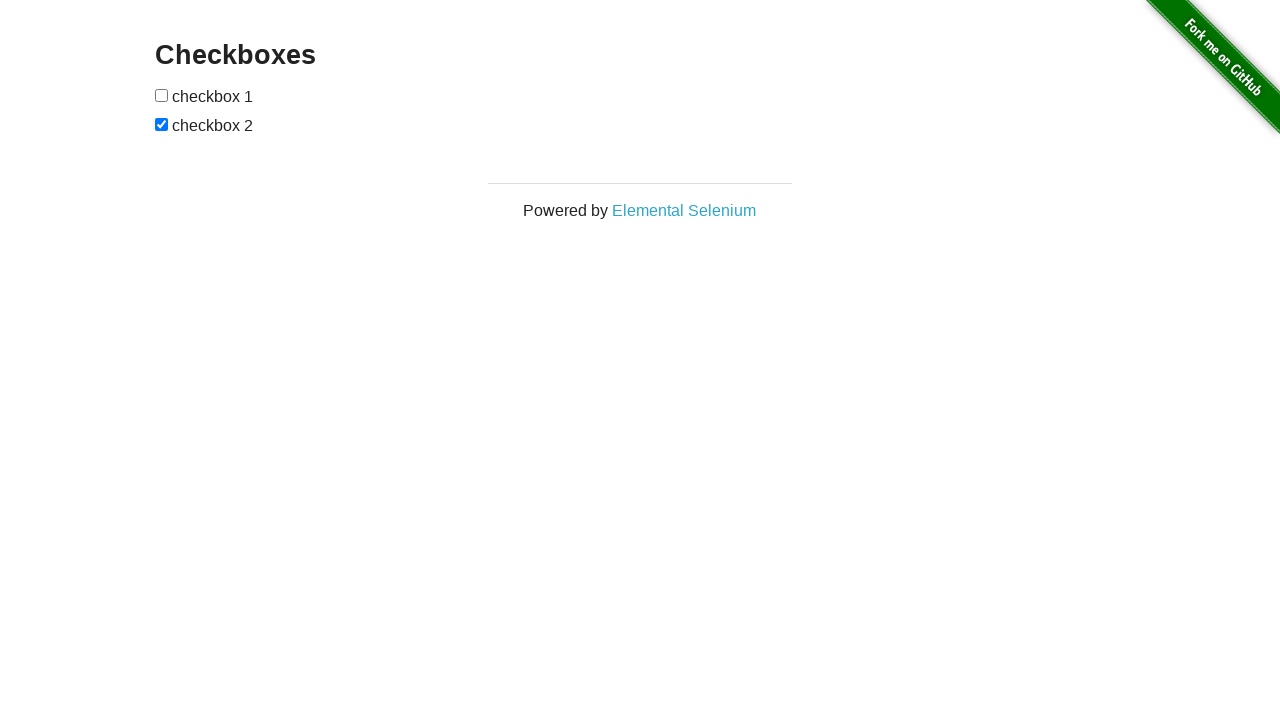

Clicked first checkbox to select it at (162, 95) on xpath=//*[@id="checkboxes"]/input[1]
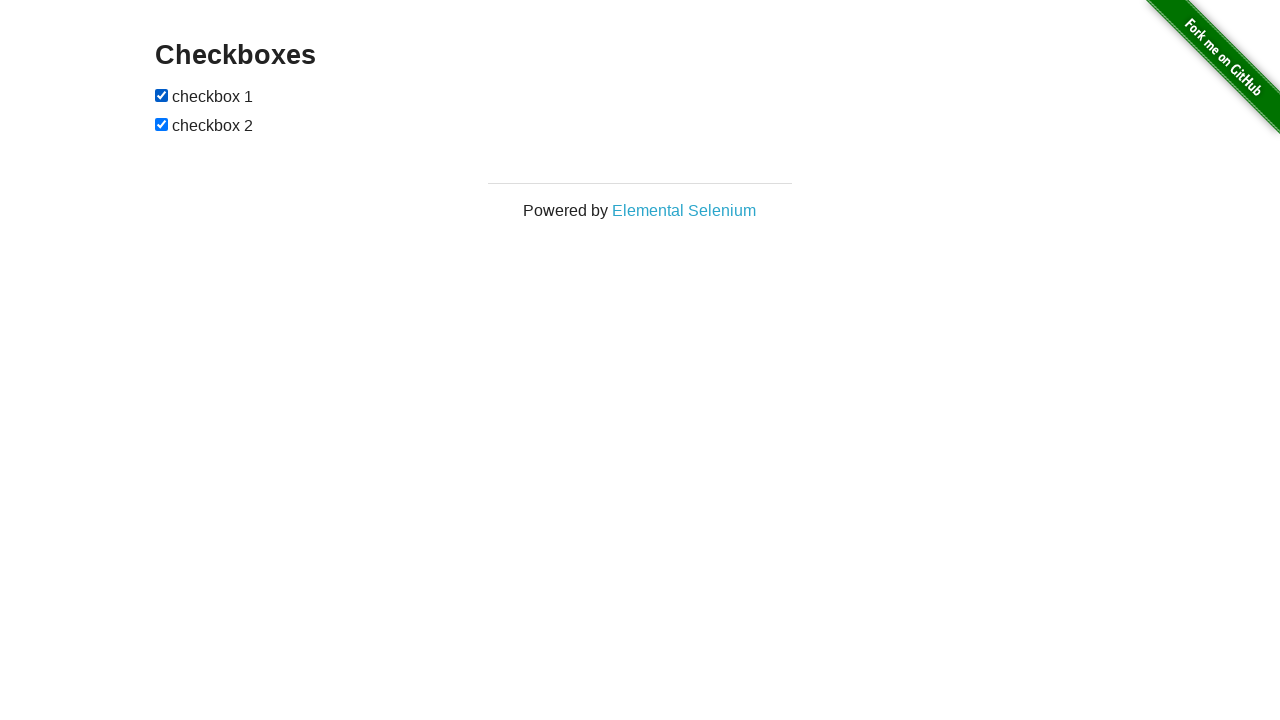

Checked second checkbox state - it was already checked
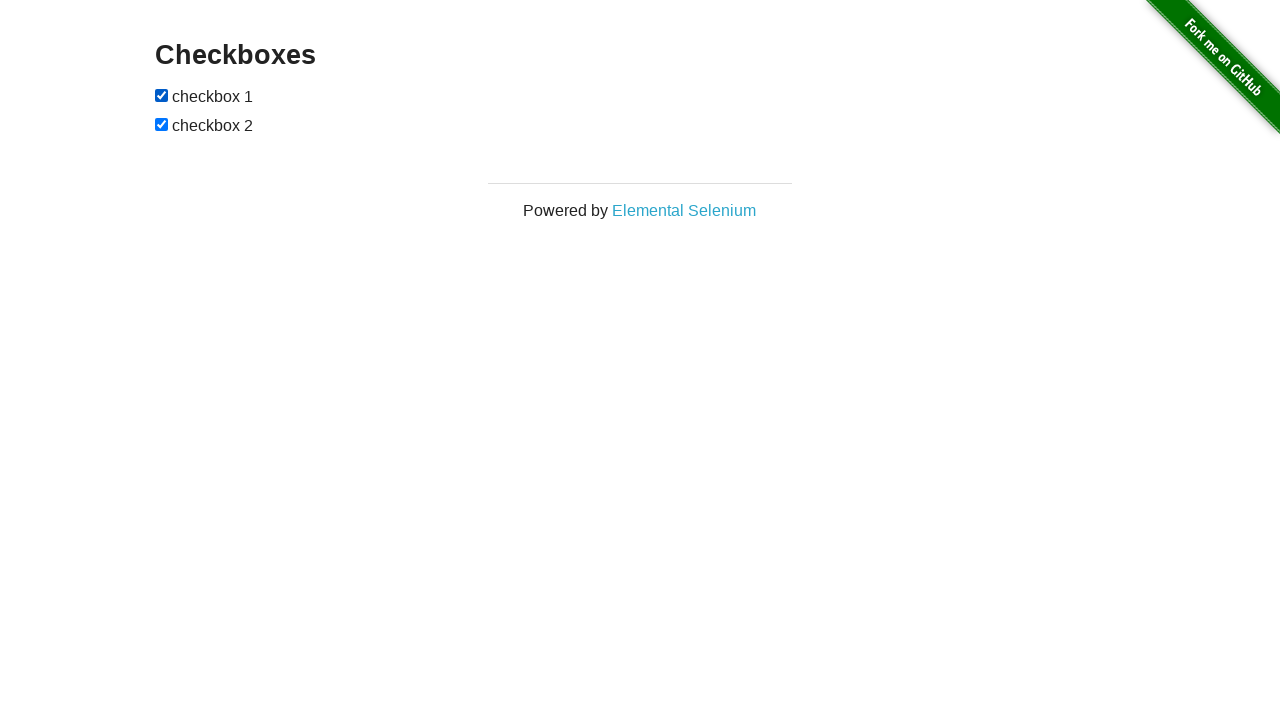

Verified first checkbox is checked
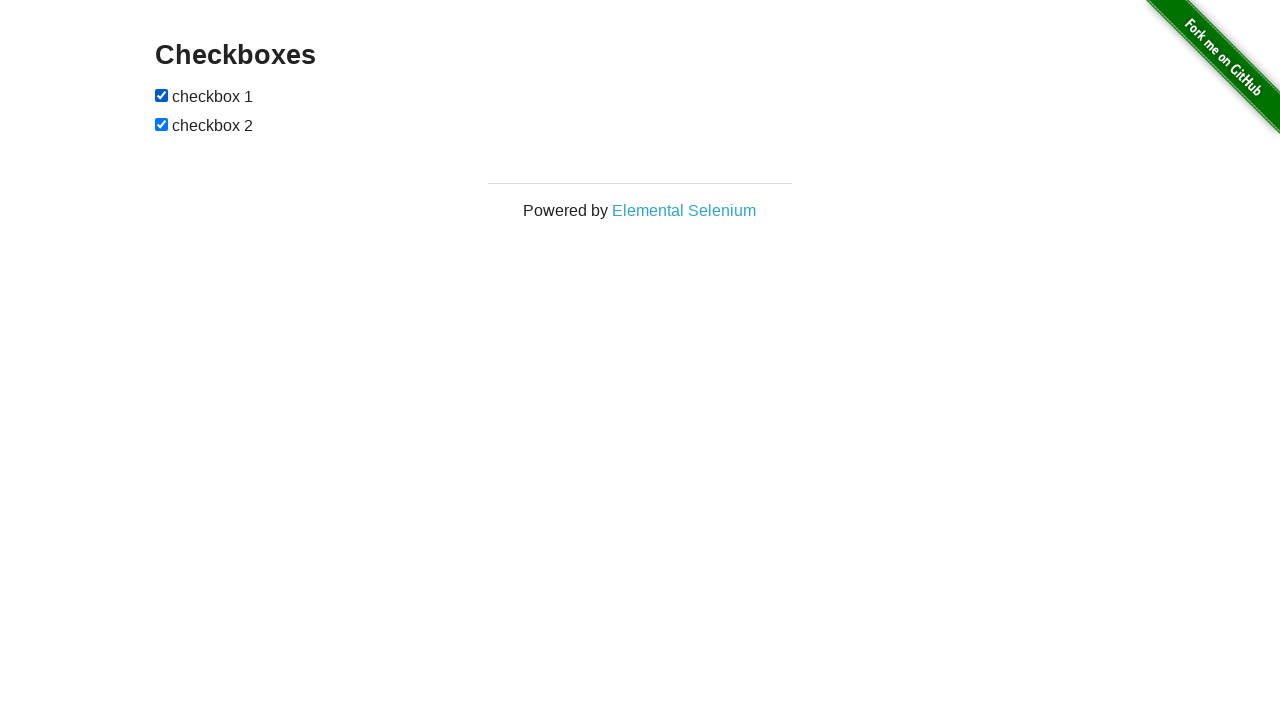

Verified second checkbox is checked
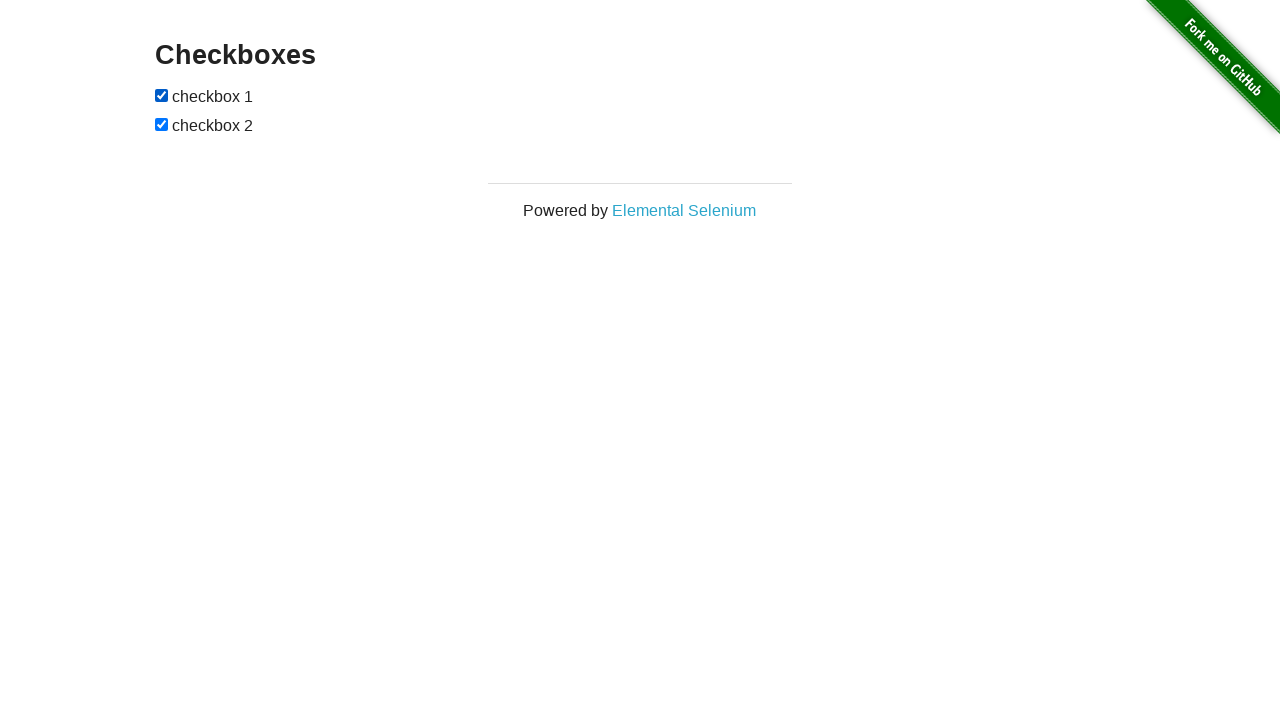

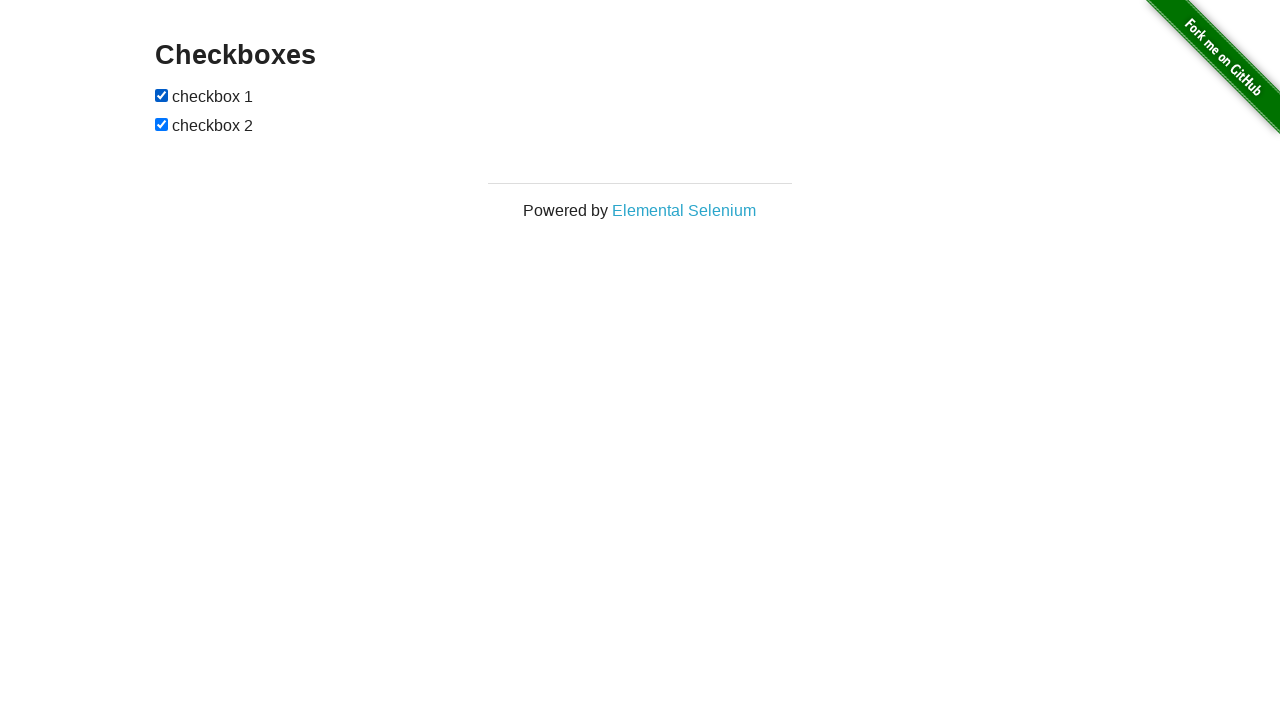